Tests the home icon functionality on the register page by verifying it's displayed and clicking it to navigate to the home page.

Starting URL: http://training.skillo-bg.com:4300/users/register

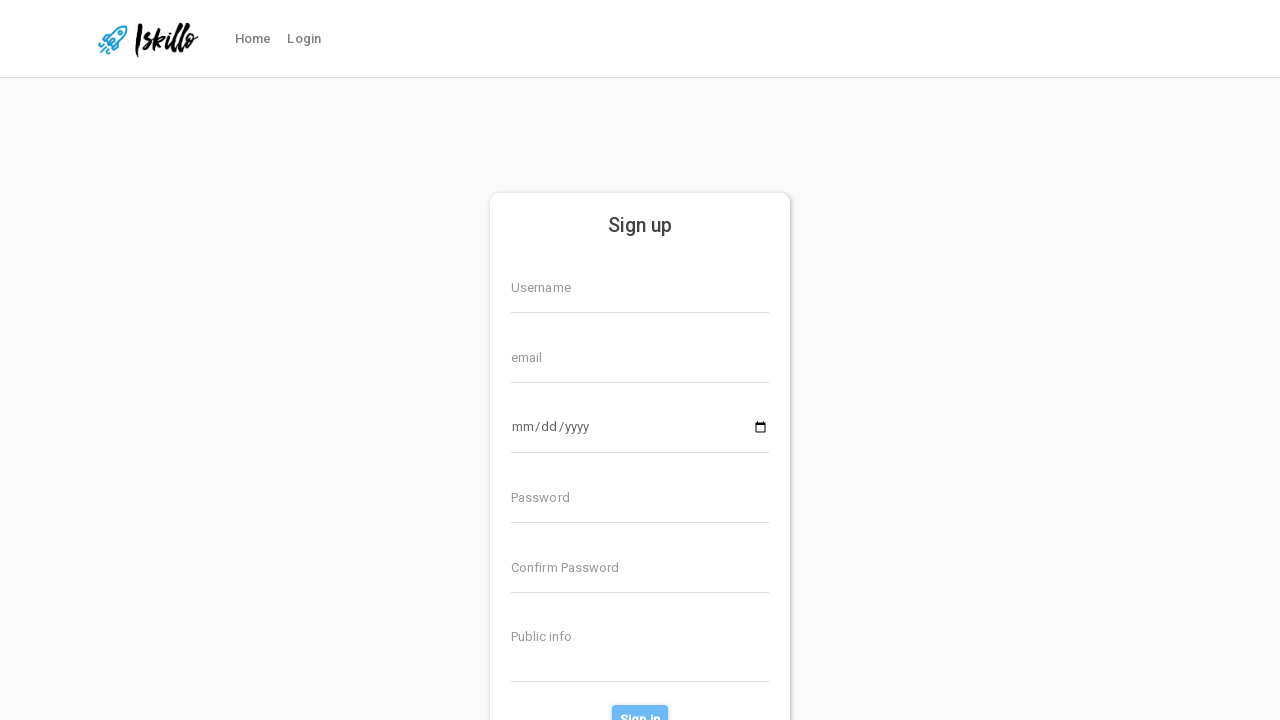

Waited for home icon selector to be available
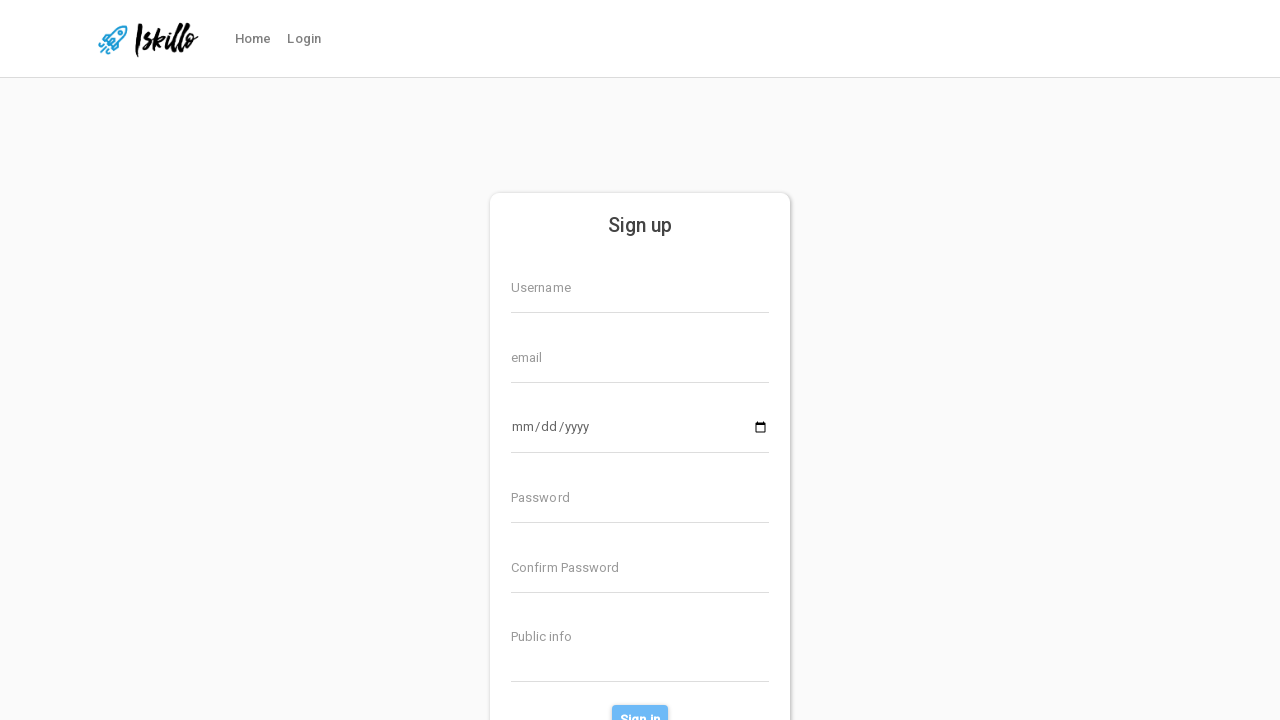

Located the home icon element
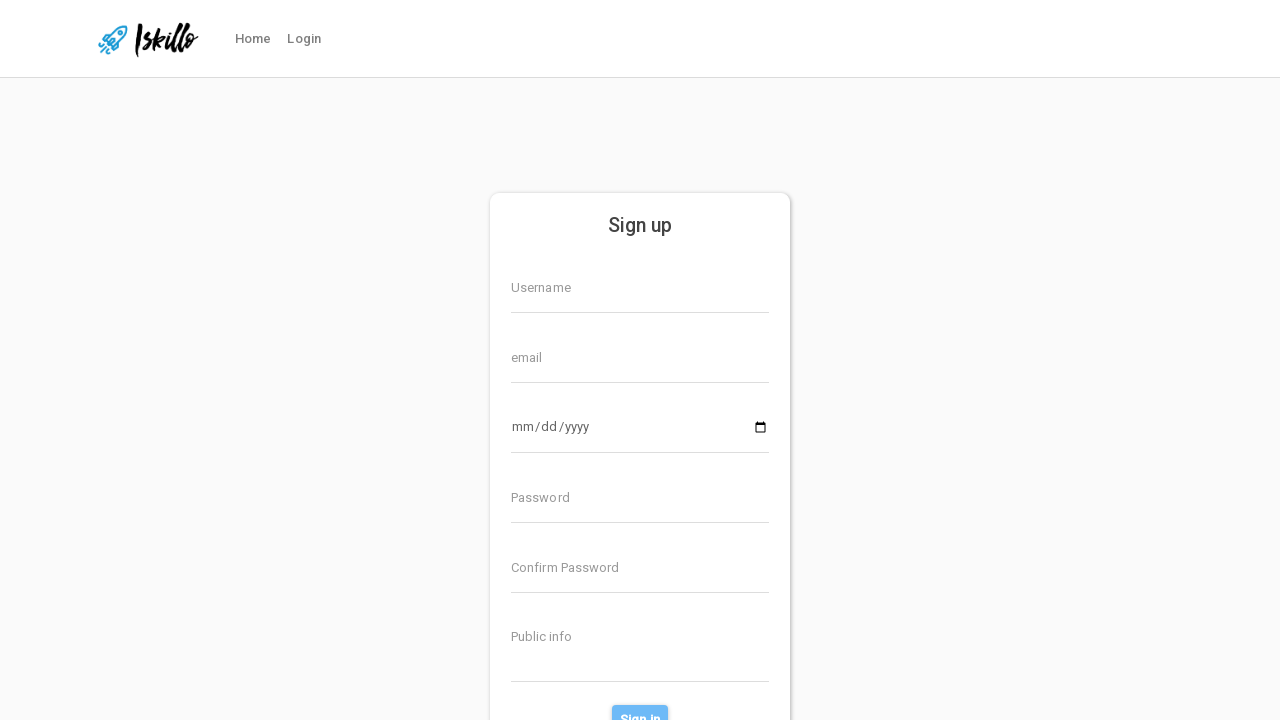

Verified that the home icon is visible on the register page
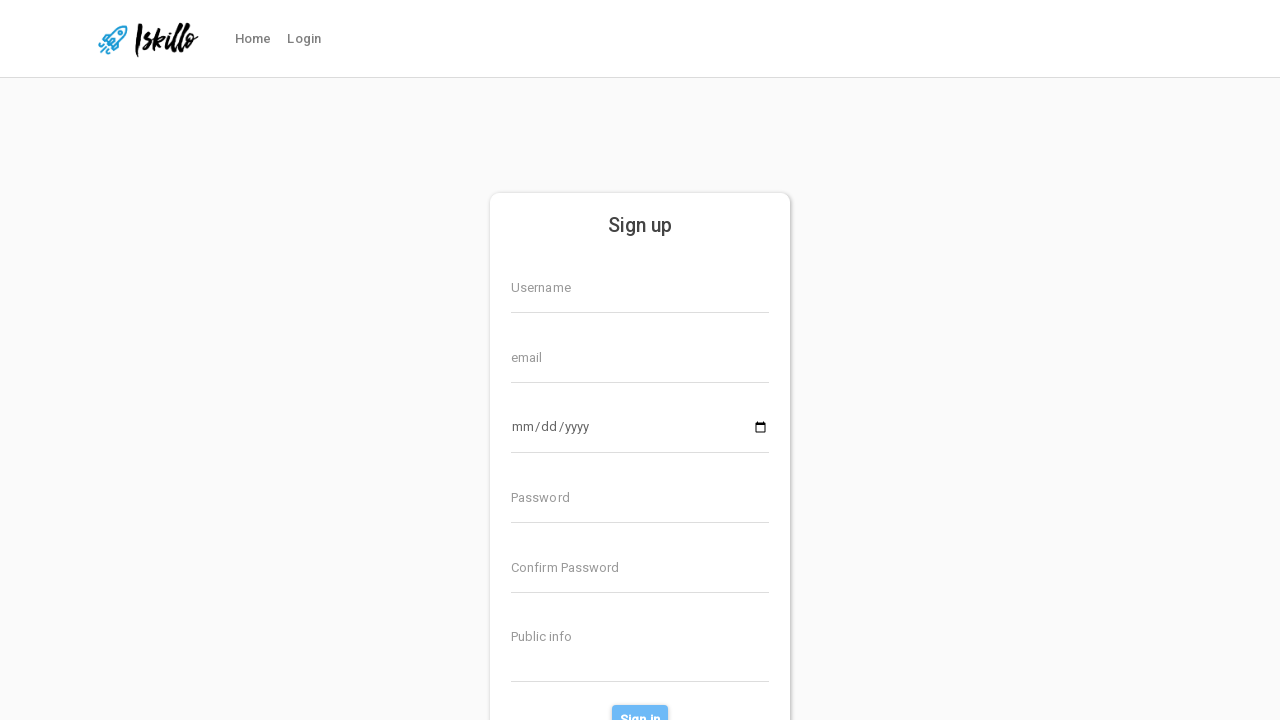

Retrieved the src attribute of the home icon
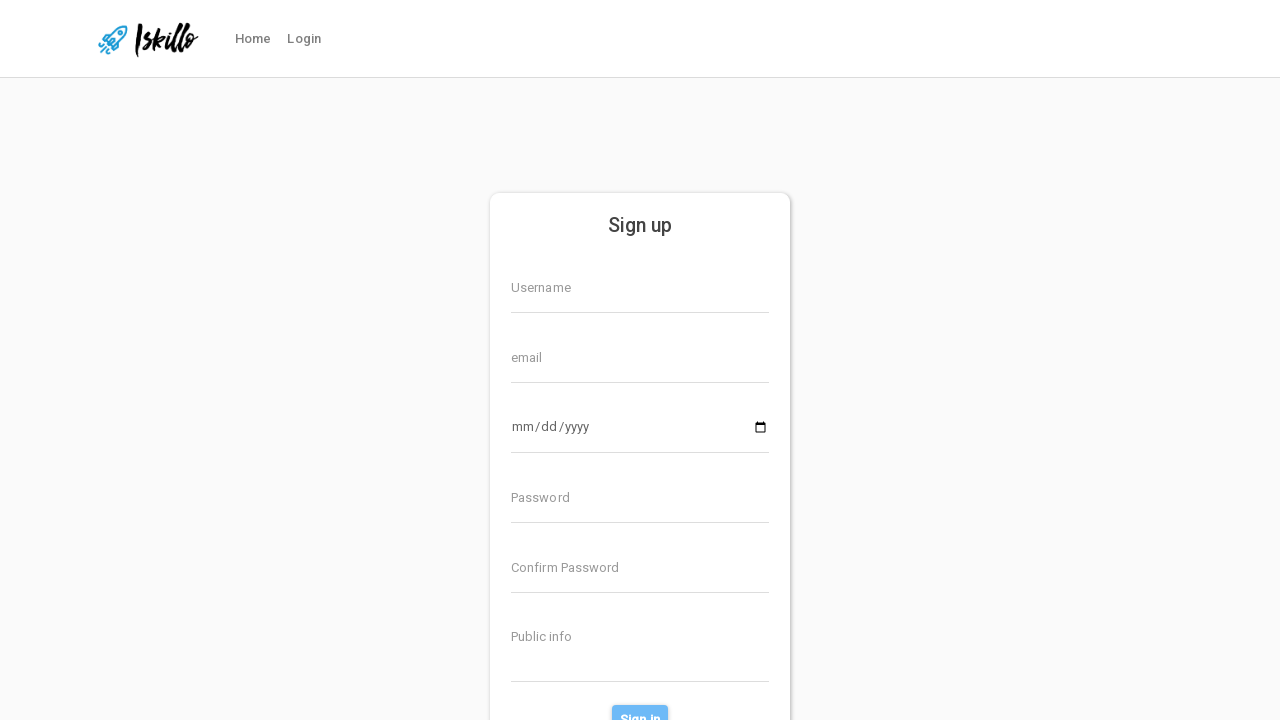

Verified that home icon src contains 'Iskillo-logo.png'
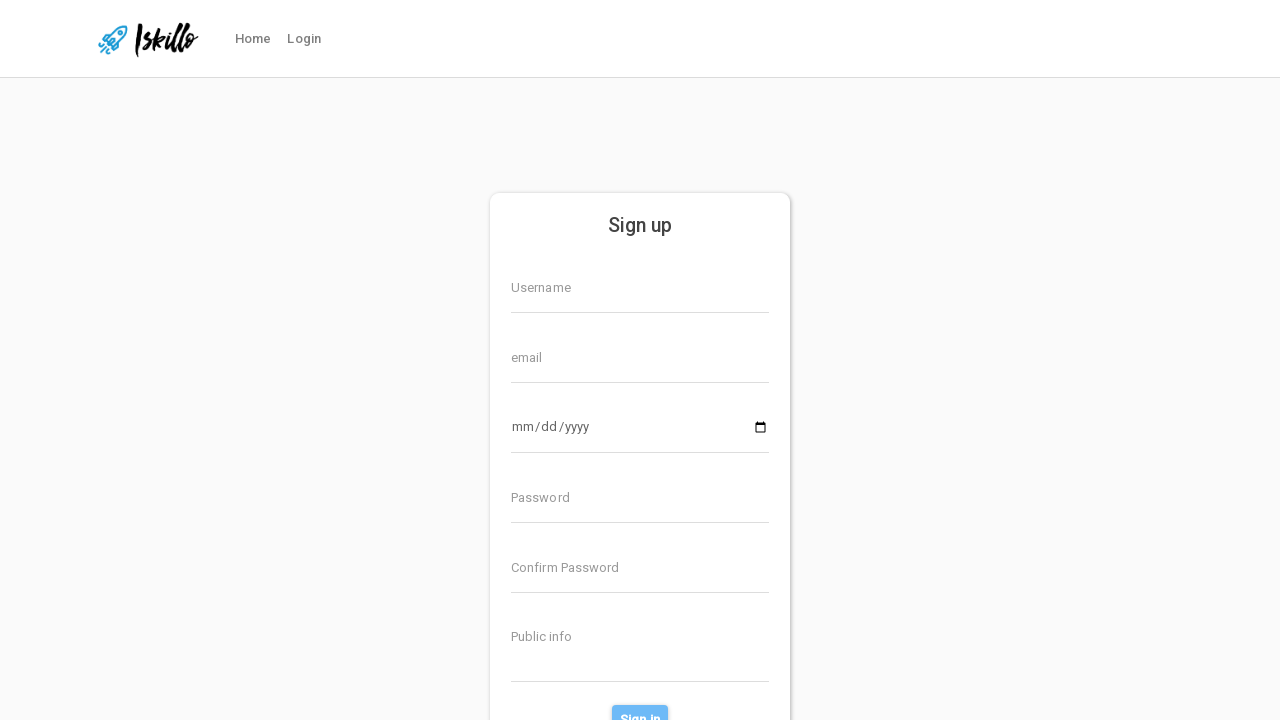

Clicked on the home icon at (148, 39) on #homeIcon
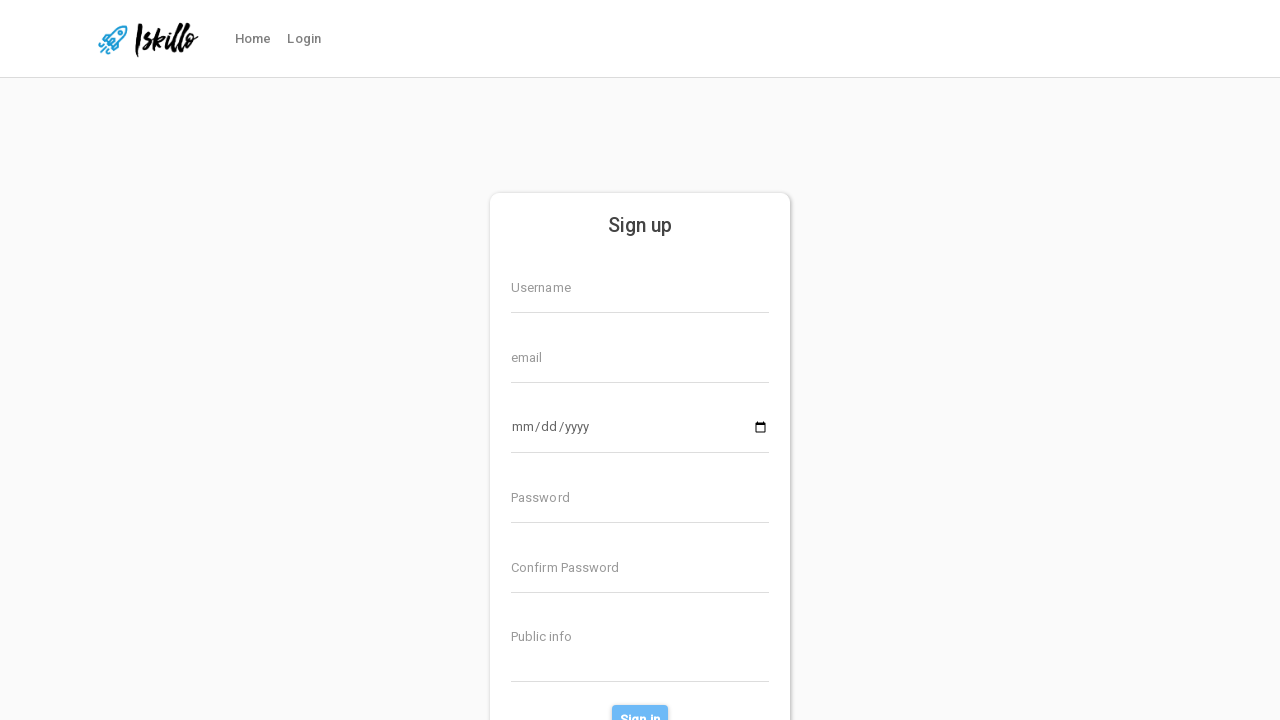

Waited for navigation to the home page URL
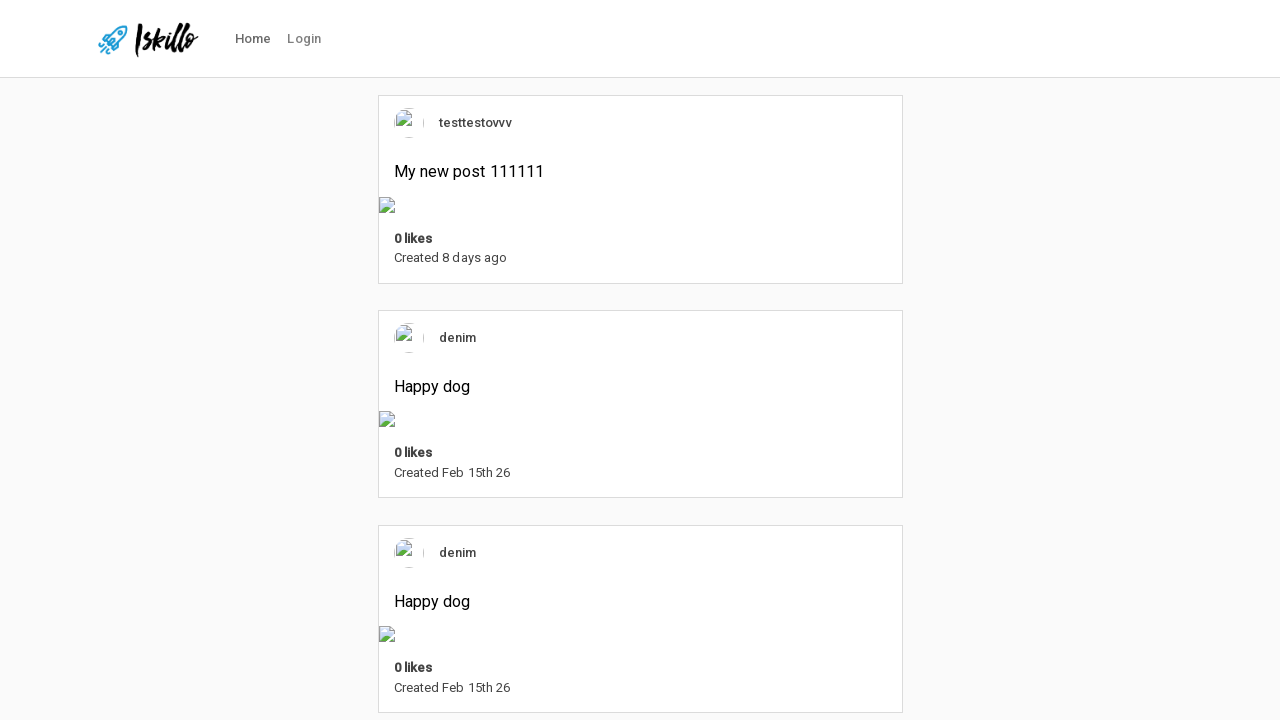

Verified successful navigation to home page at http://training.skillo-bg.com:4300/posts/all
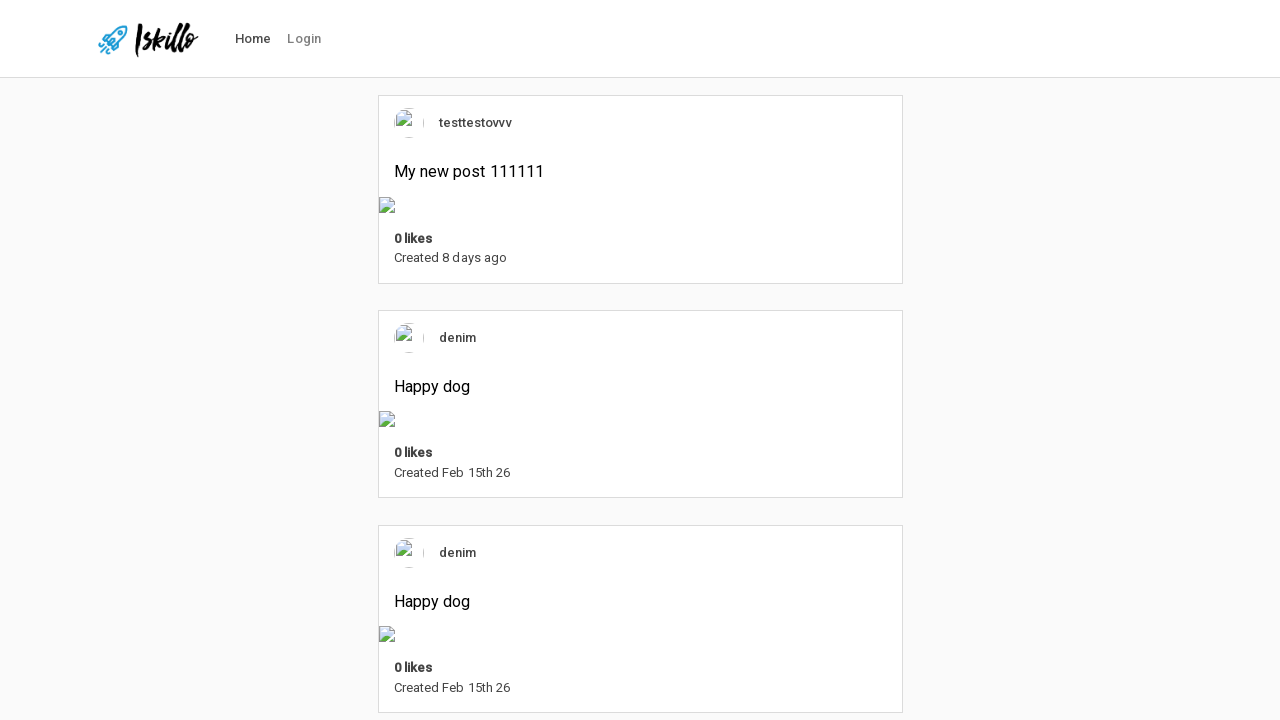

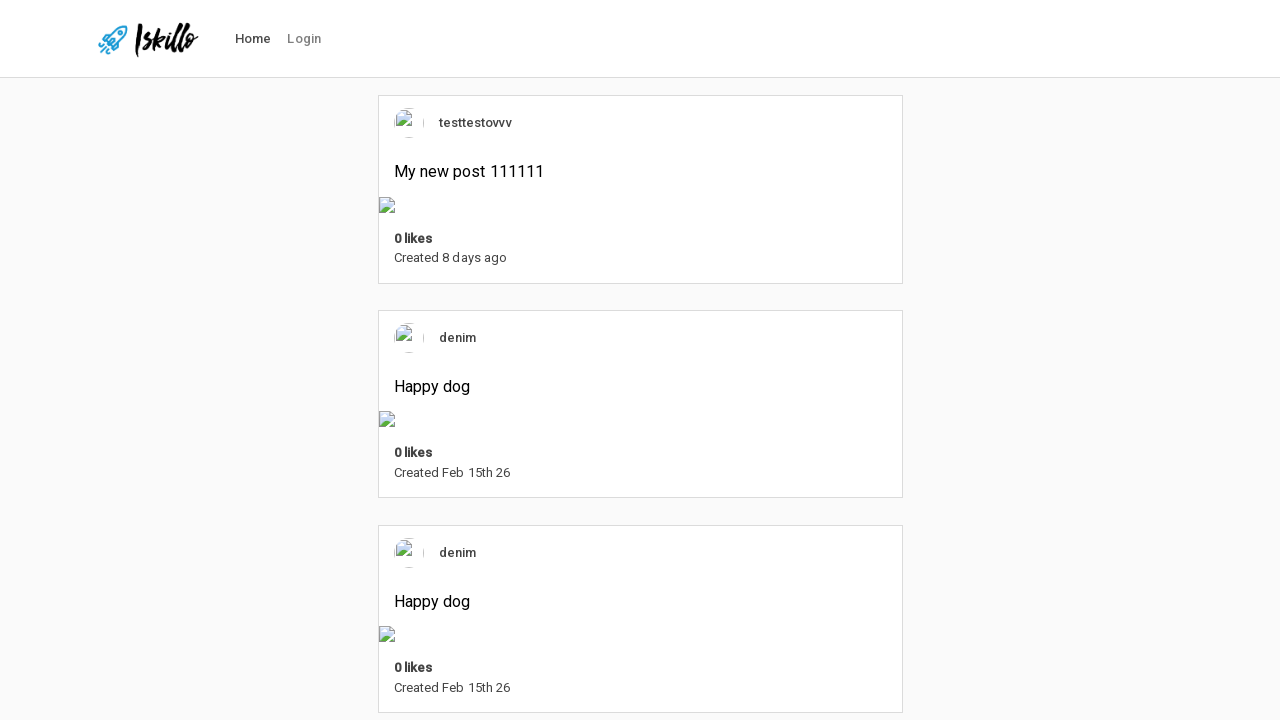